Navigates to Playwright documentation site, waits for the "Get Started" link to appear, and clicks it

Starting URL: https://playwright.dev/

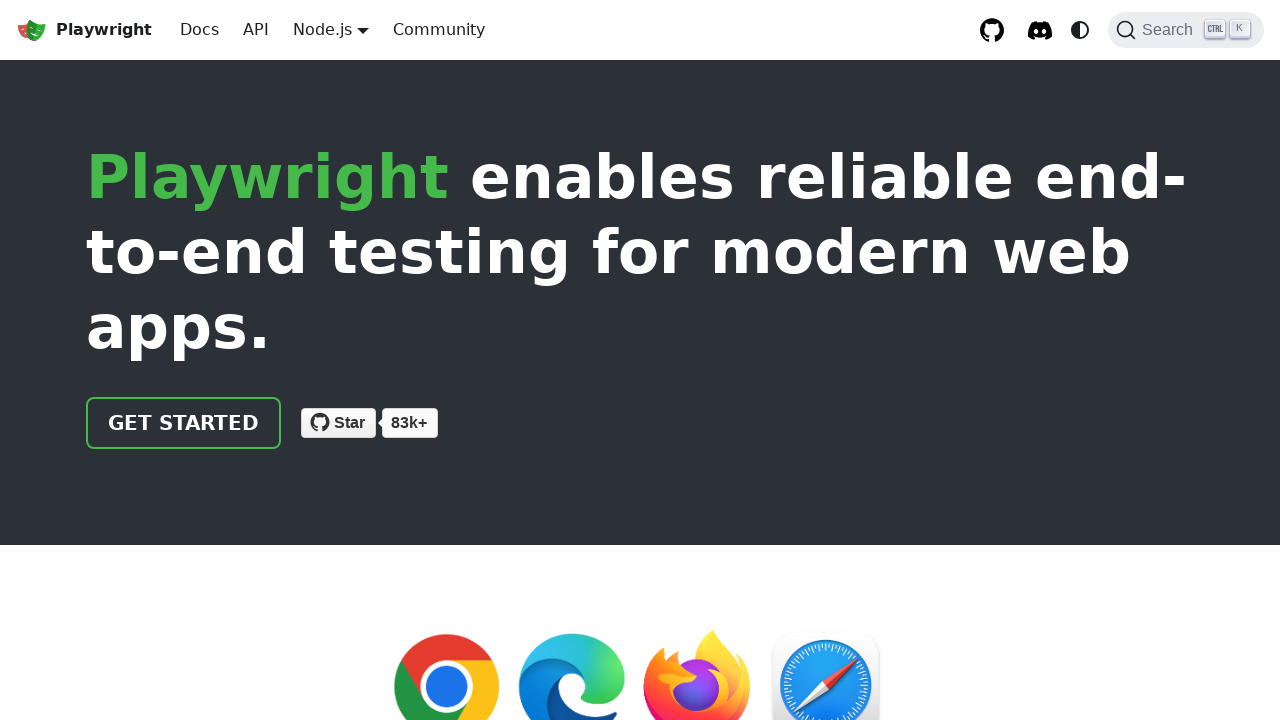

Navigated to Playwright documentation site
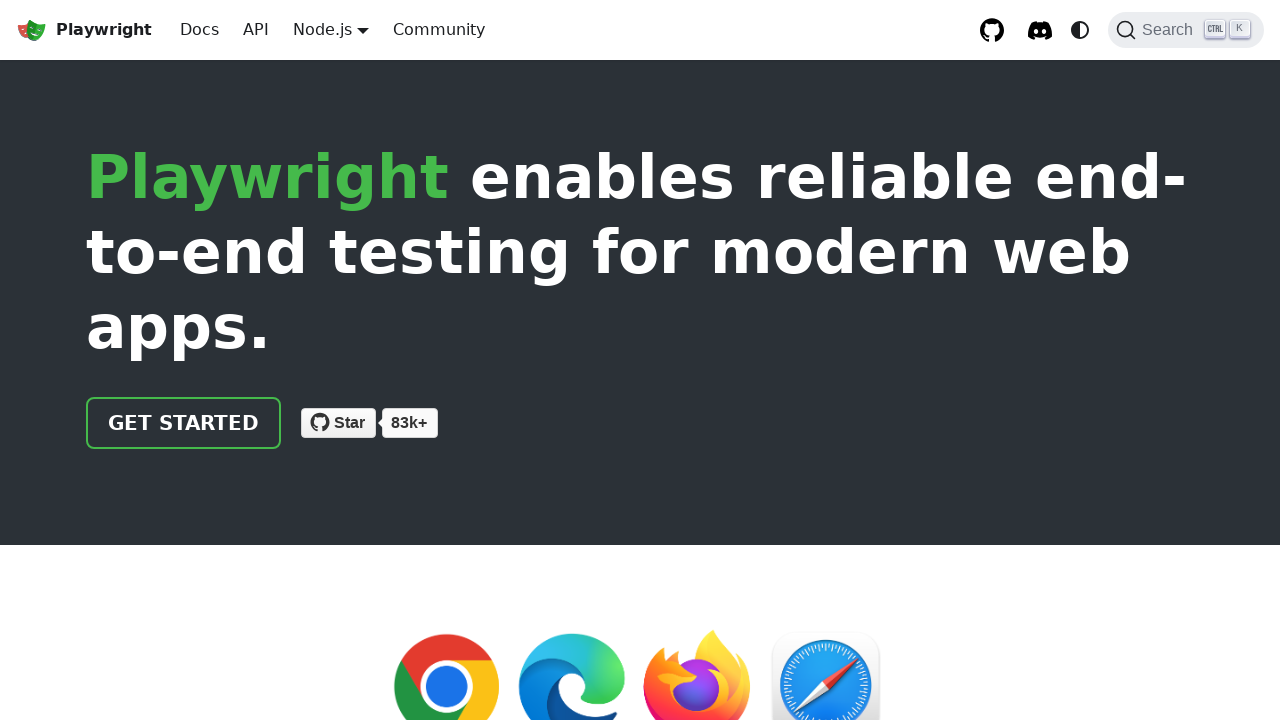

Get Started link appeared and is visible
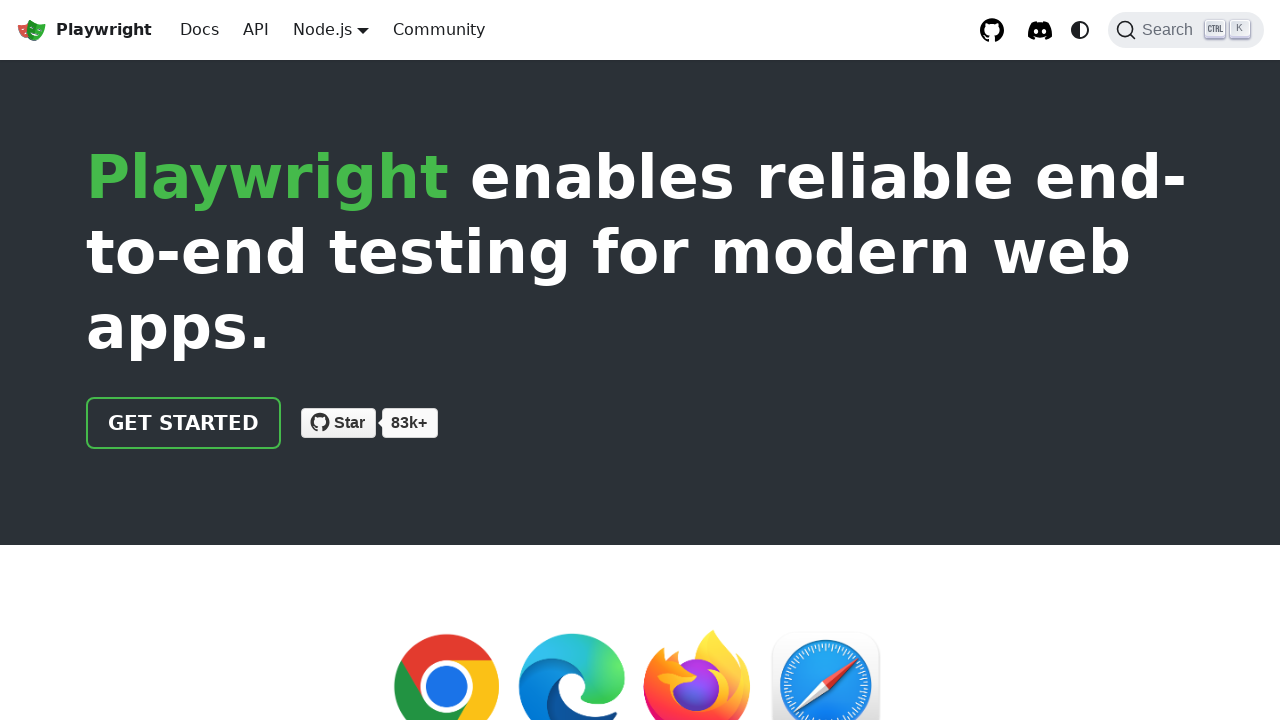

Clicked on Get Started link at (184, 423) on text=Get Started
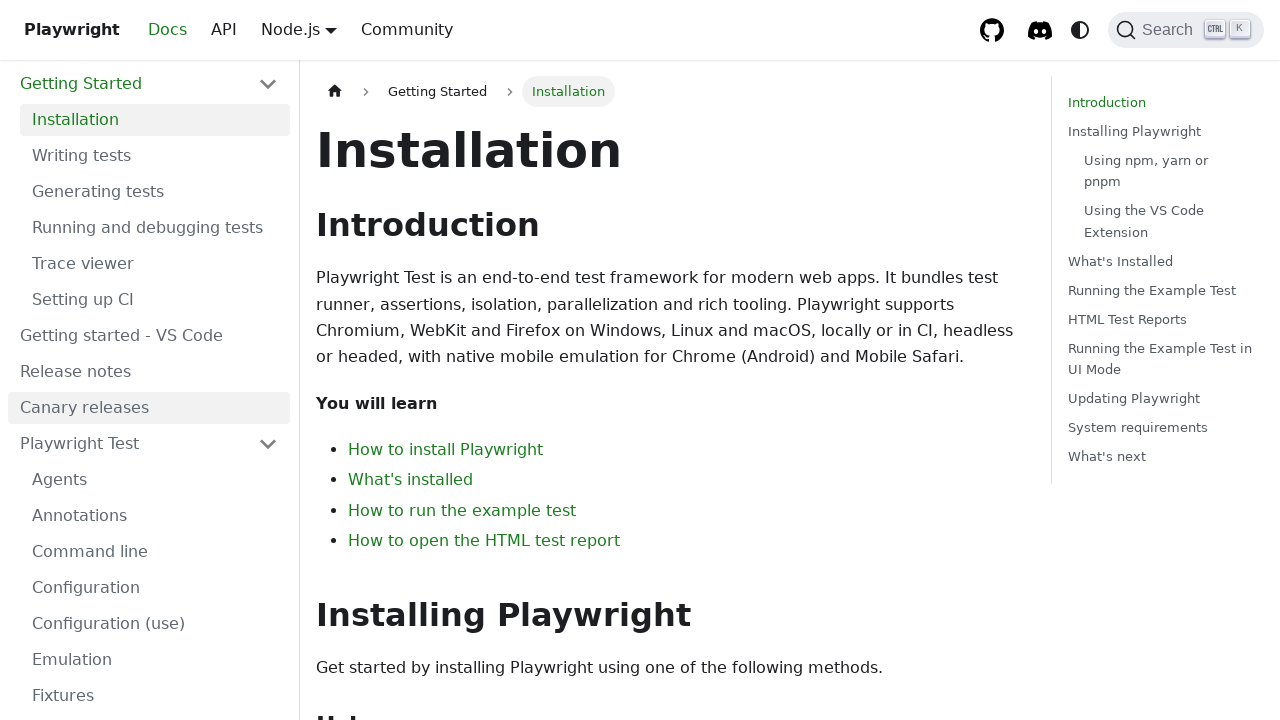

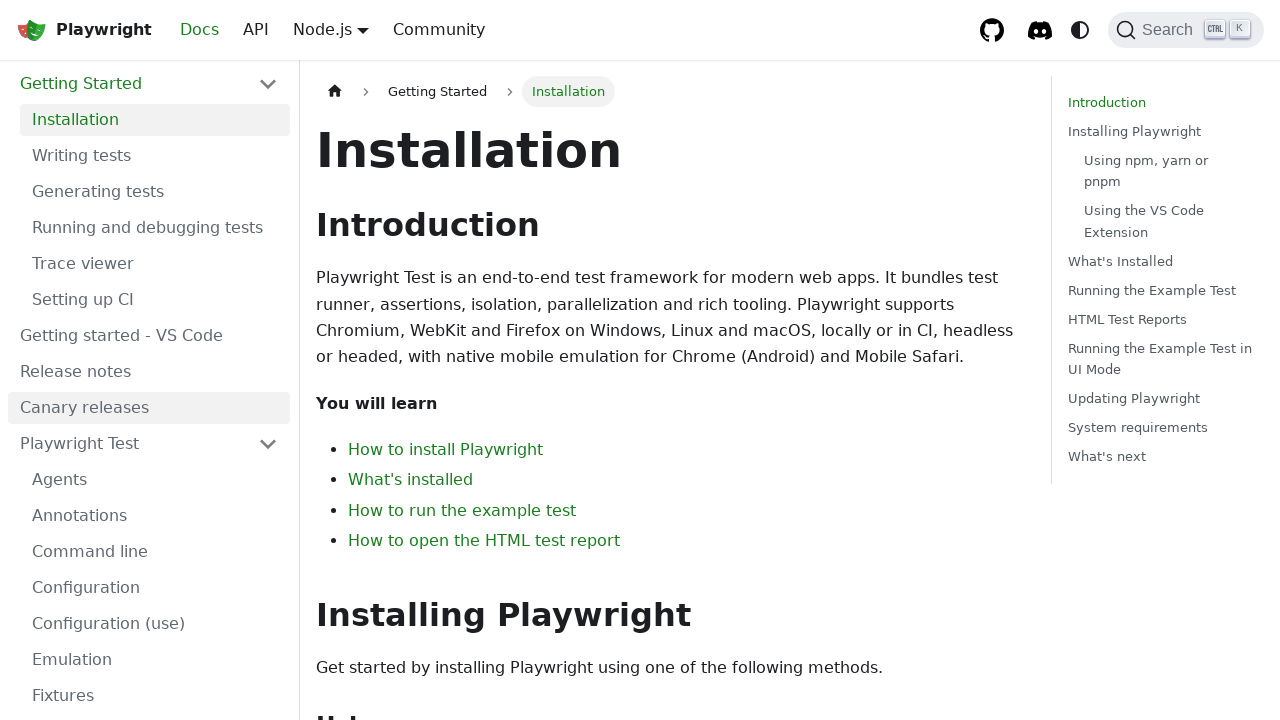